Tests text input functionality by filling an input box with custom text, clicking a button, and verifying the button's text updates to match the input value.

Starting URL: http://www.uitestingplayground.com/textinput

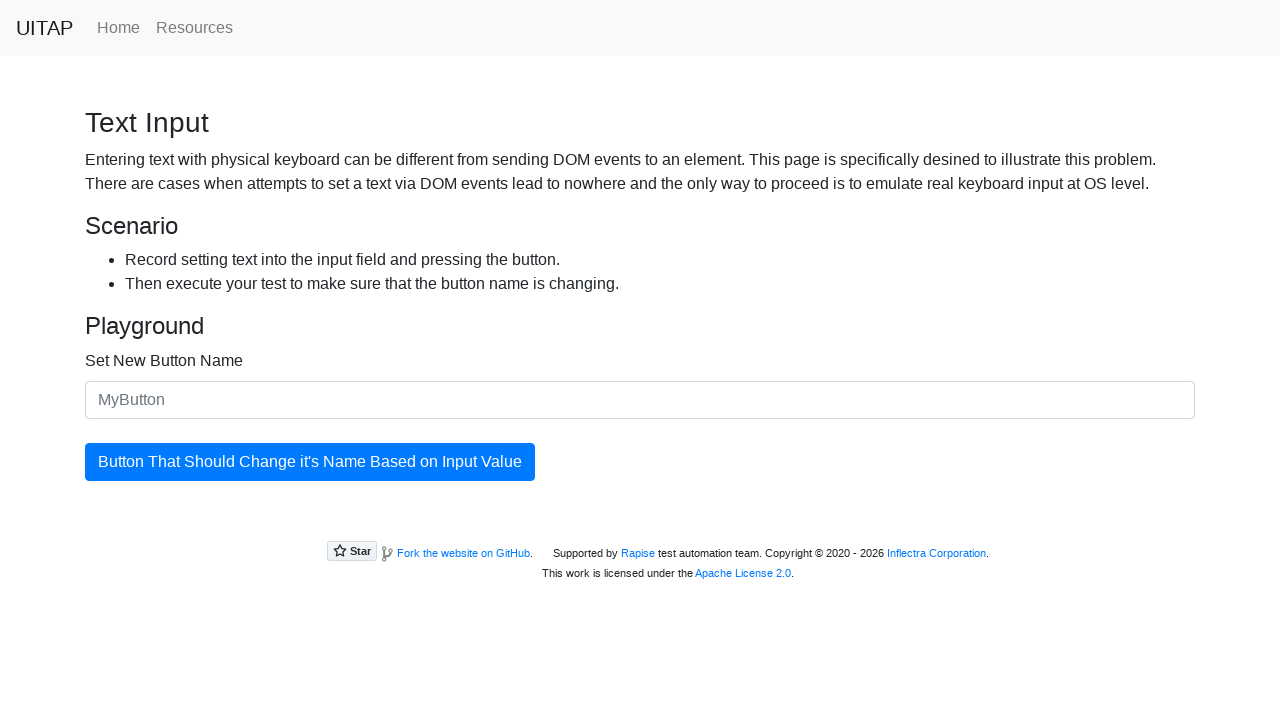

Filled input box with button text 'The Best Button' on #newButtonName
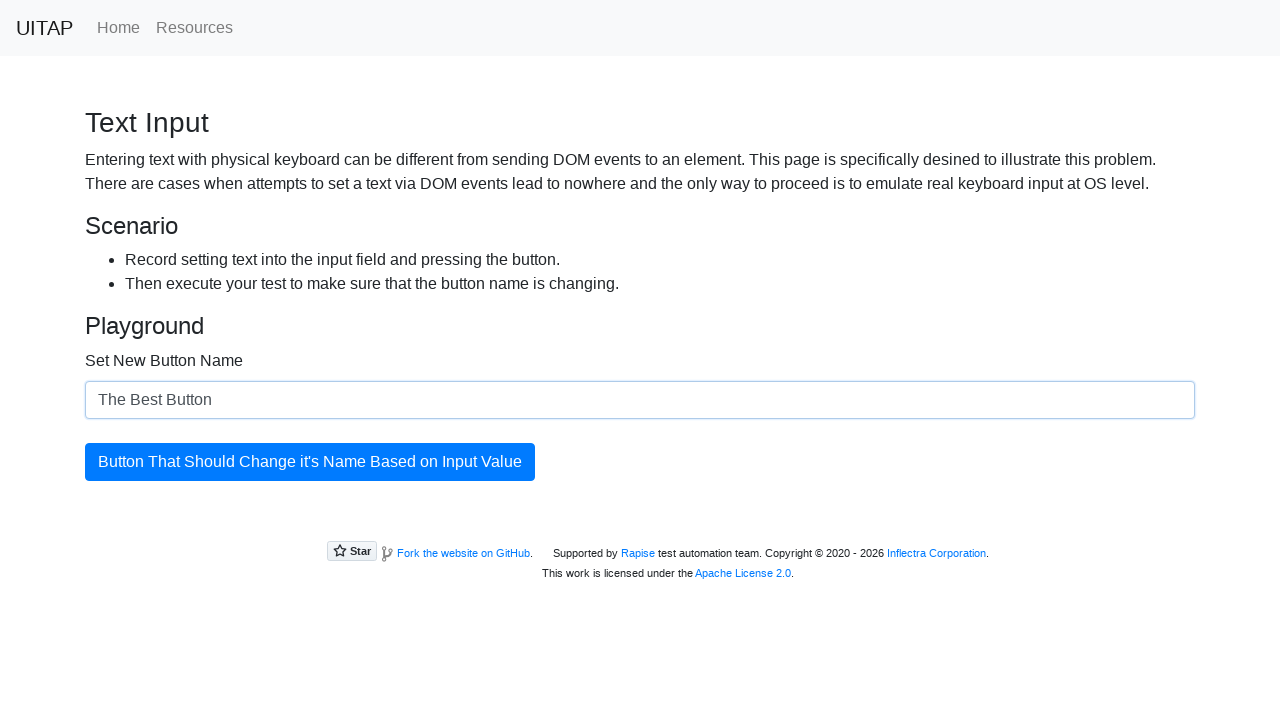

Clicked the updating button at (310, 462) on #updatingButton
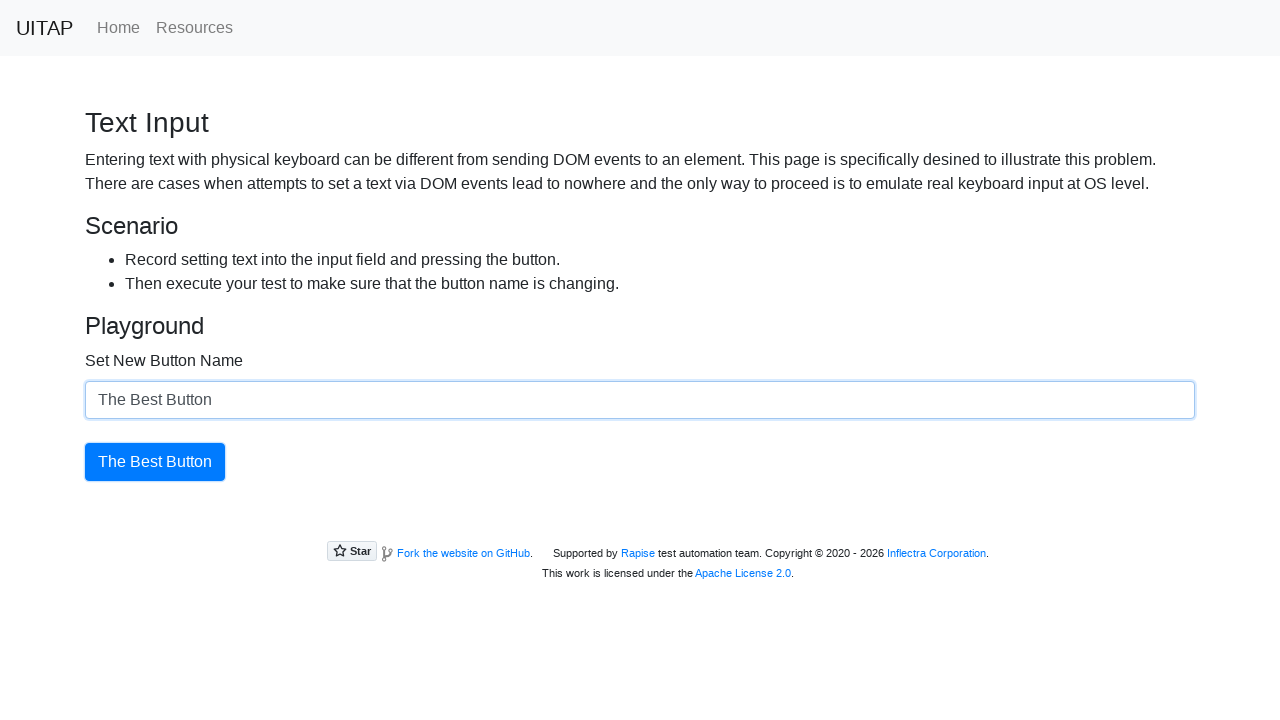

Verified button text updated to 'The Best Button'
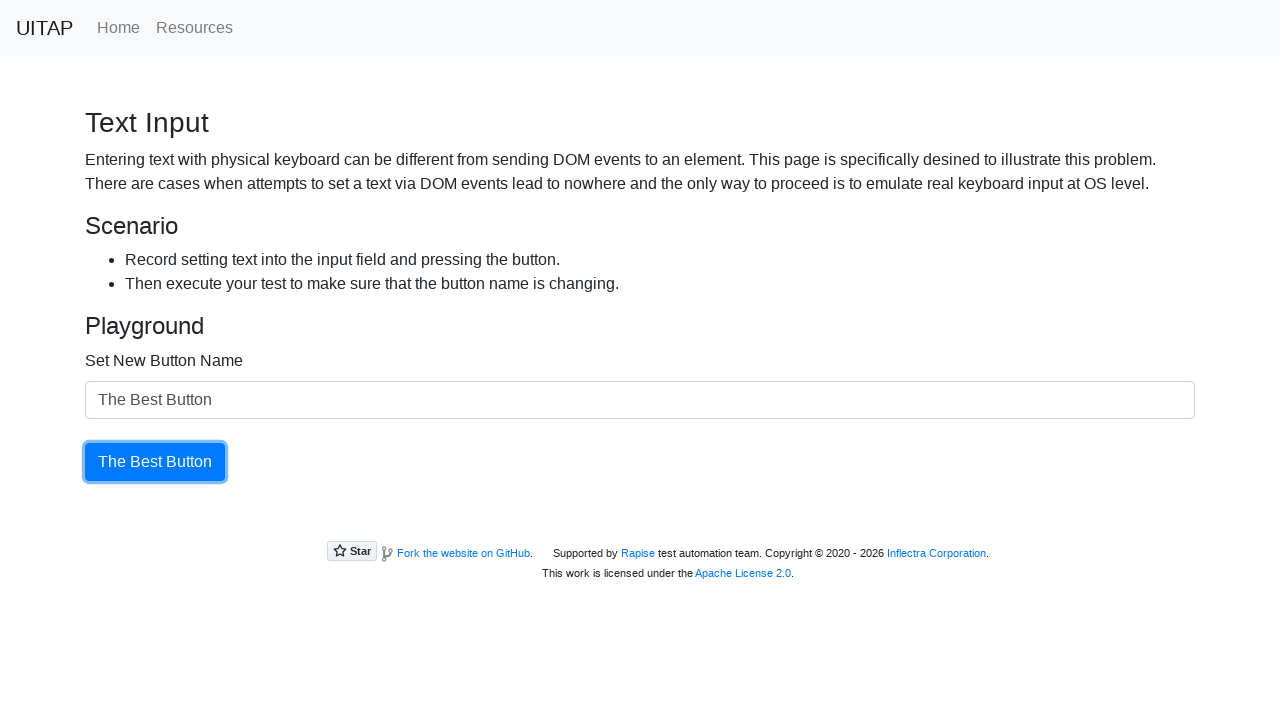

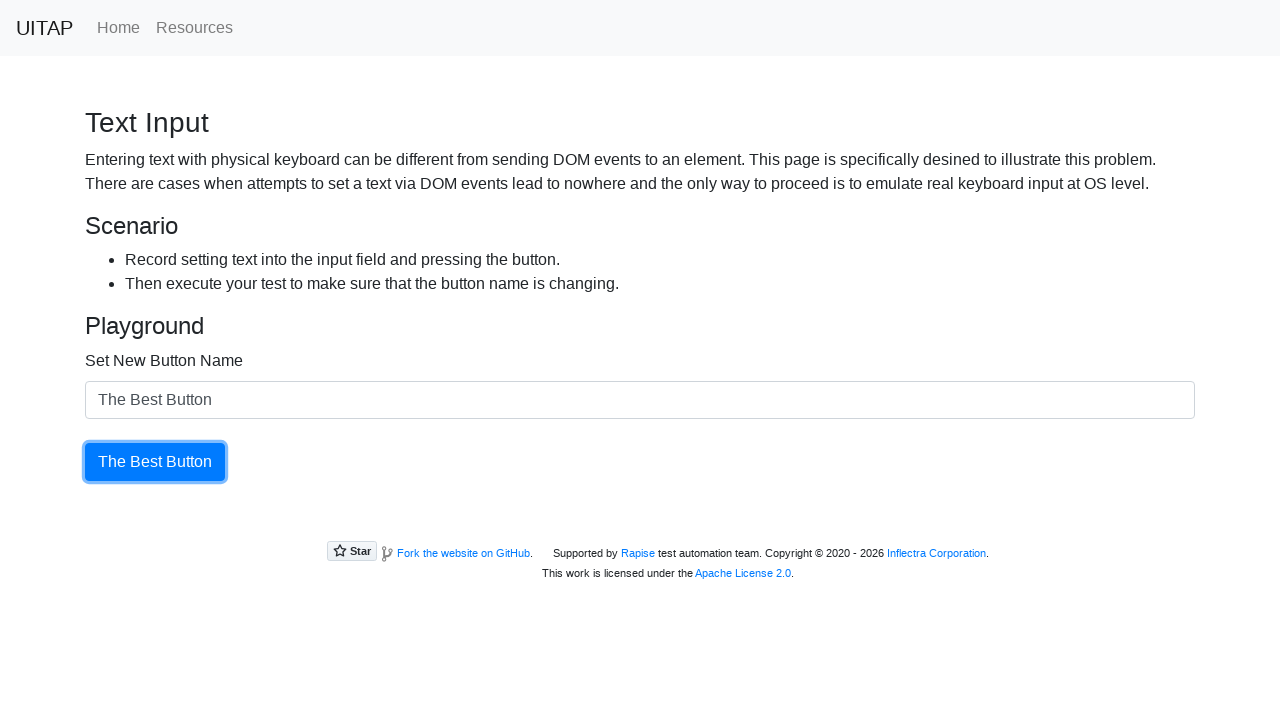